Tests JavaScript alert handling by navigating to an alerts demo page, clicking to trigger an alert with confirm dialog, and dismissing it.

Starting URL: http://demo.automationtesting.in/Alerts.html

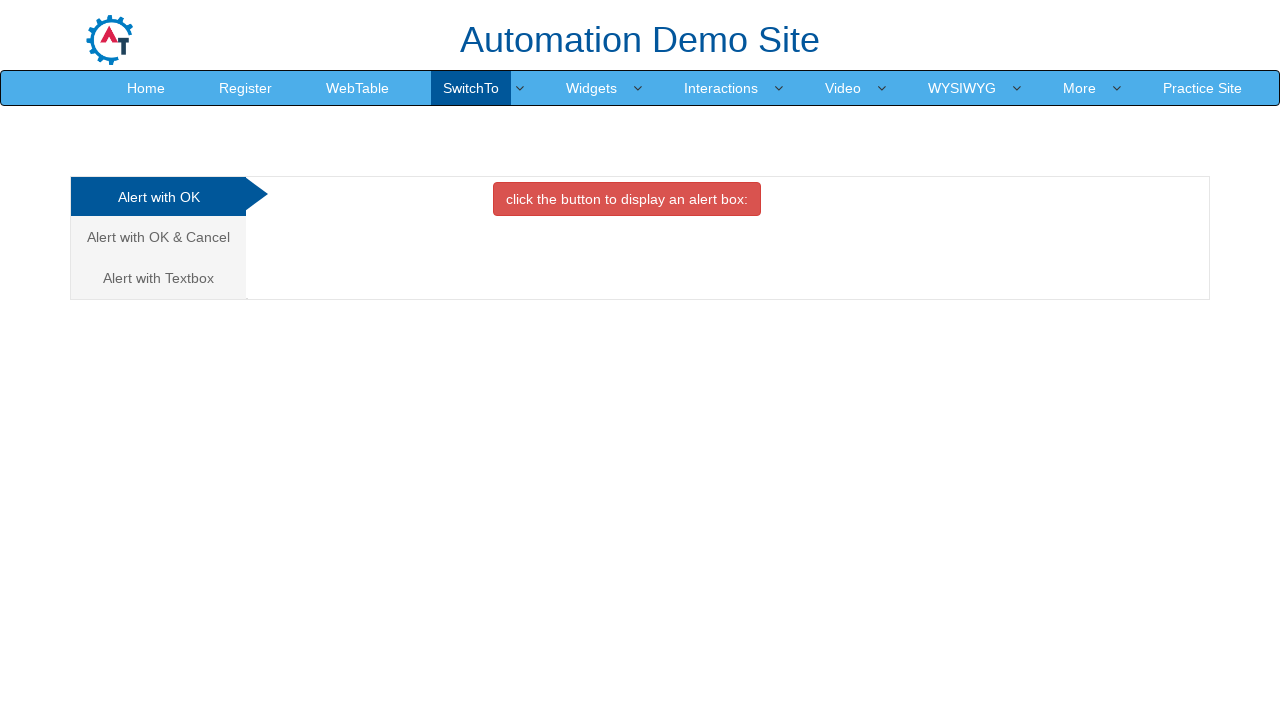

Clicked on the second alert type tab (Alert with OK & Cancel) at (158, 237) on (//a[@class='analystic'])[2]
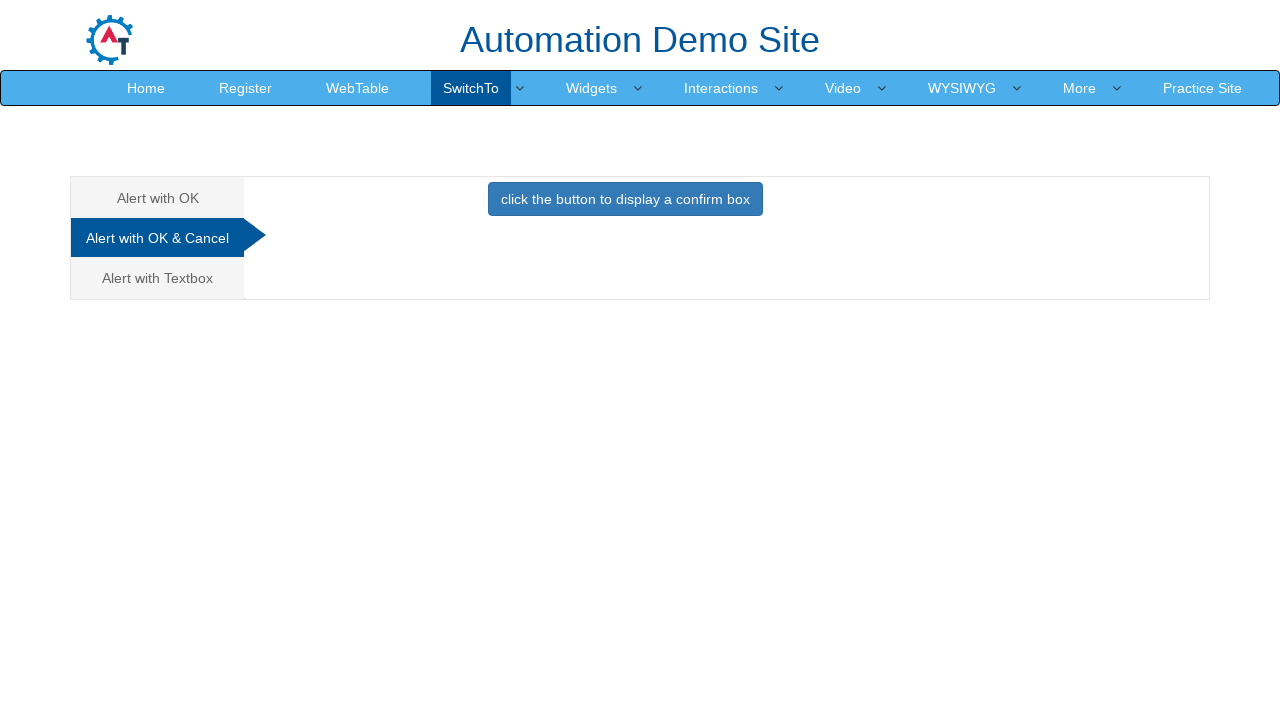

Clicked the button to trigger the confirm alert at (625, 199) on button.btn.btn-primary
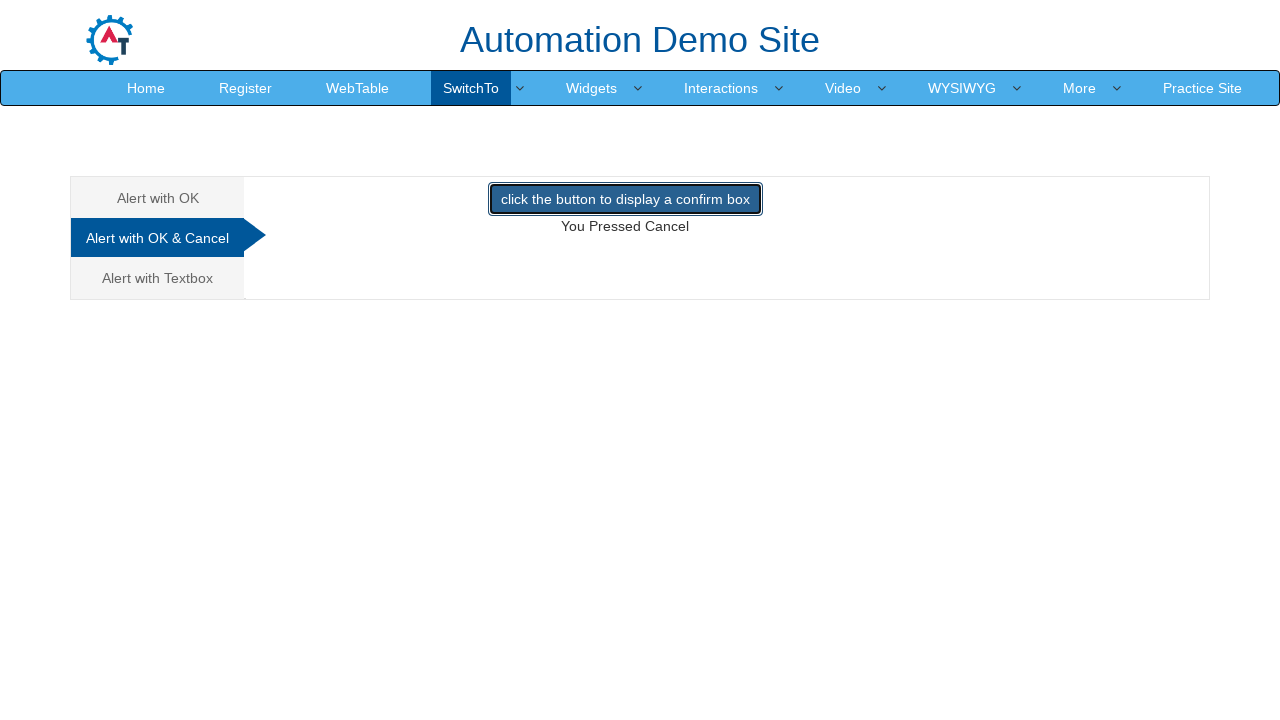

Set up dialog handler to dismiss the confirm dialog
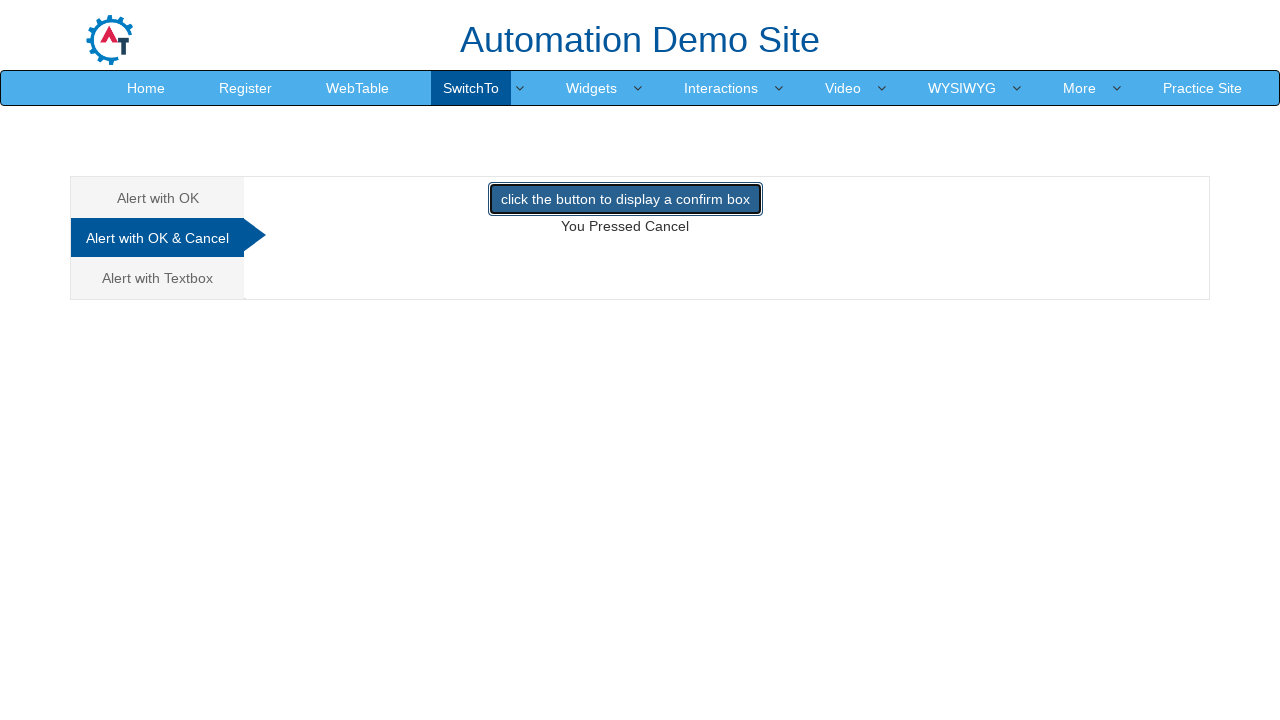

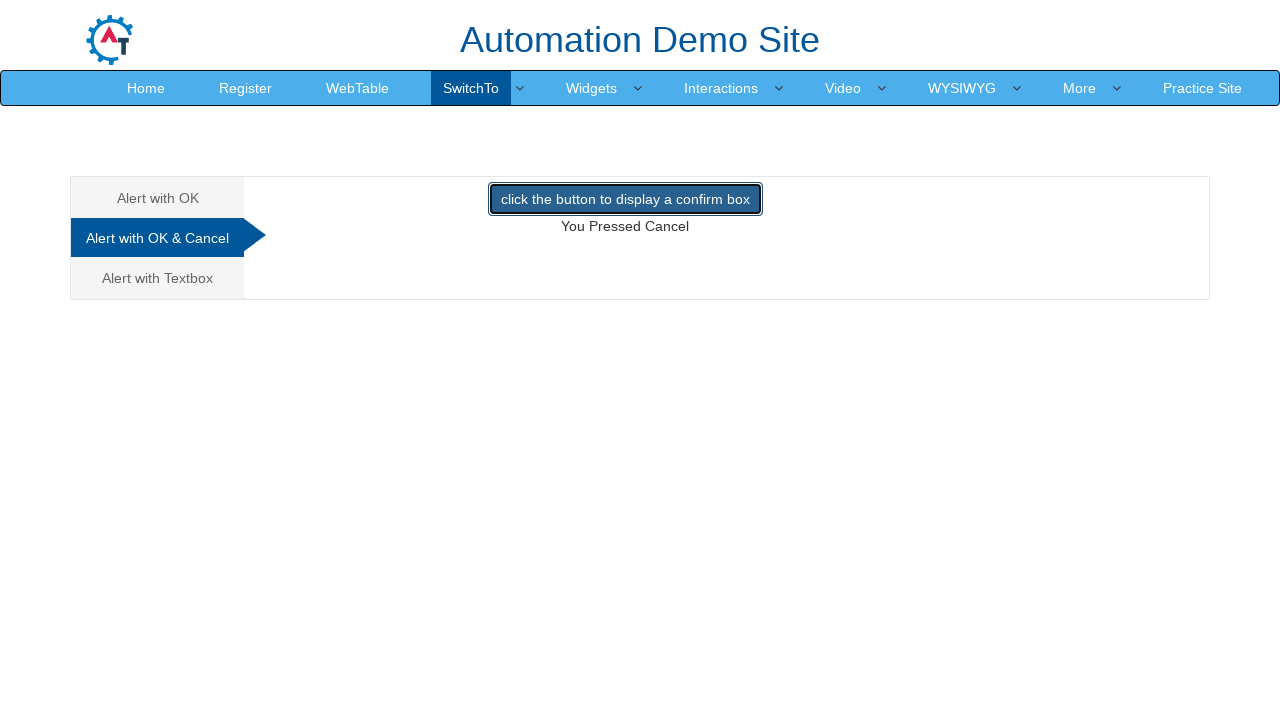